Tests the Line Rider game website by navigating to the homepage and clicking the play button to start the game.

Starting URL: https://linerider.com

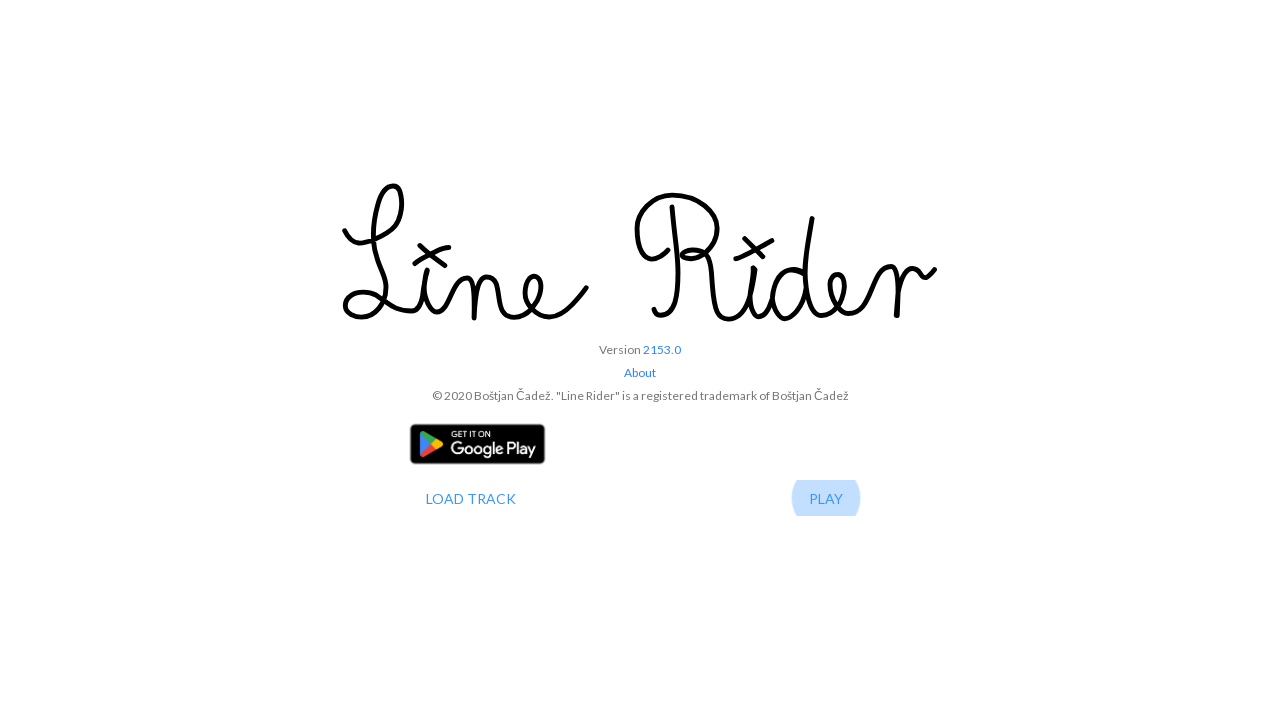

Waited for page to fully load (networkidle)
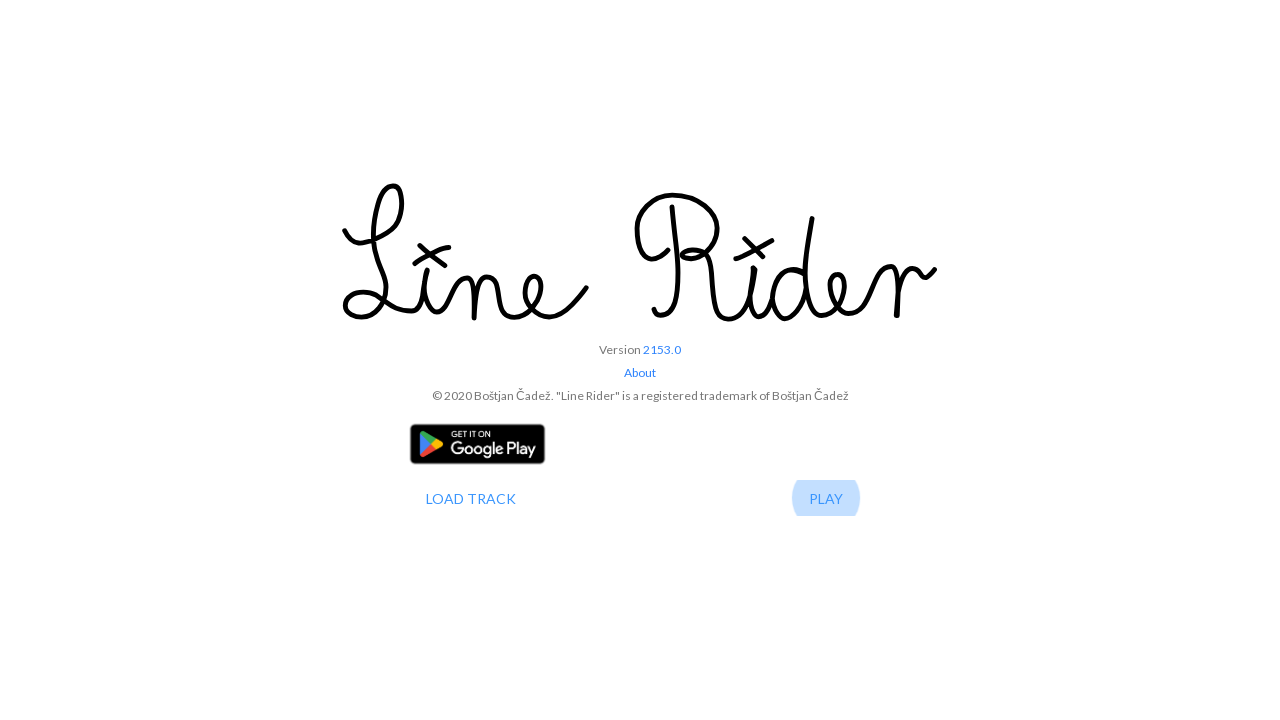

Located and waited for play button to become visible
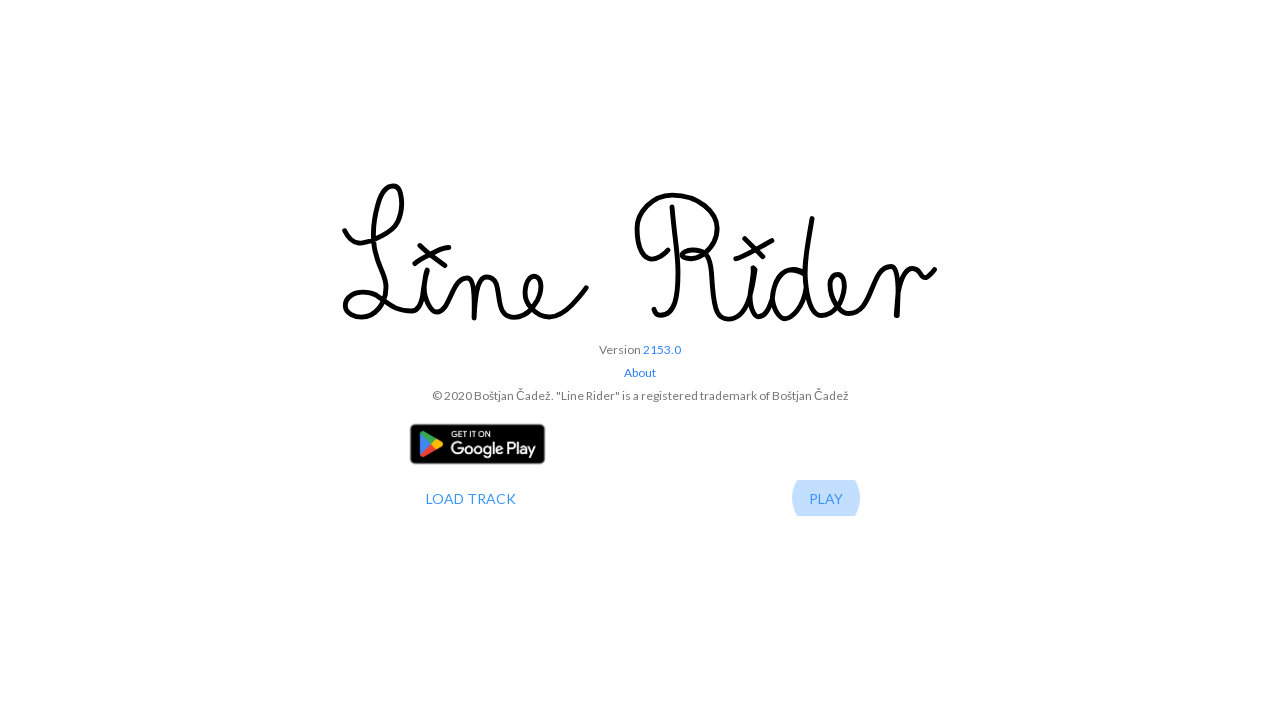

Verified play button is visible
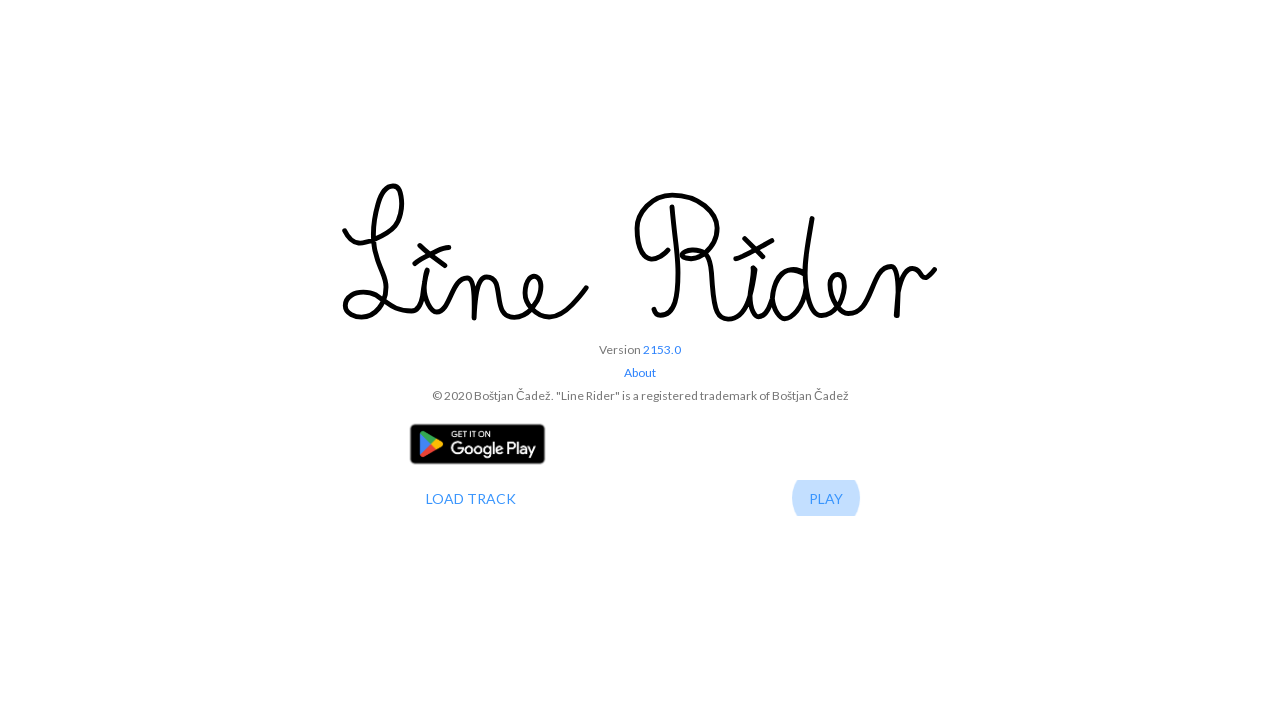

Clicked play button to start the game at (826, 498) on xpath=//*[@id="content"]/div/div/div/div[2]/div[2]/button[2]/span[1]
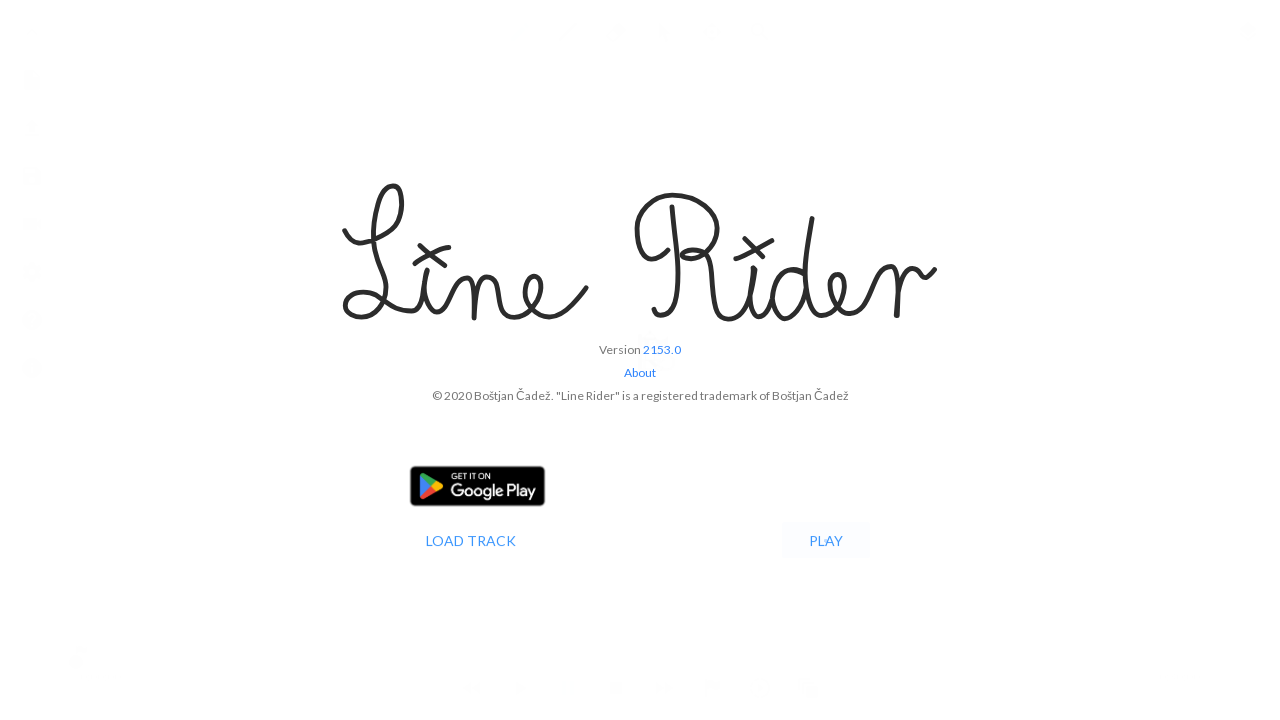

Waited 2 seconds for game to load
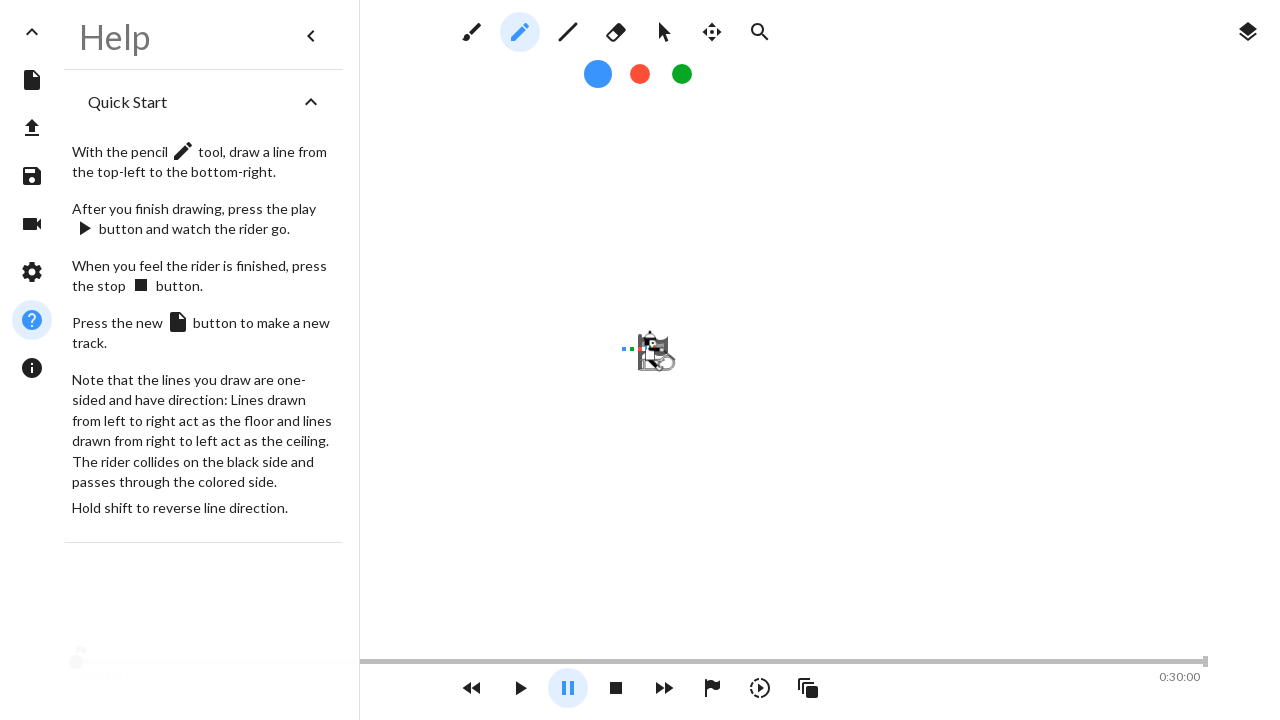

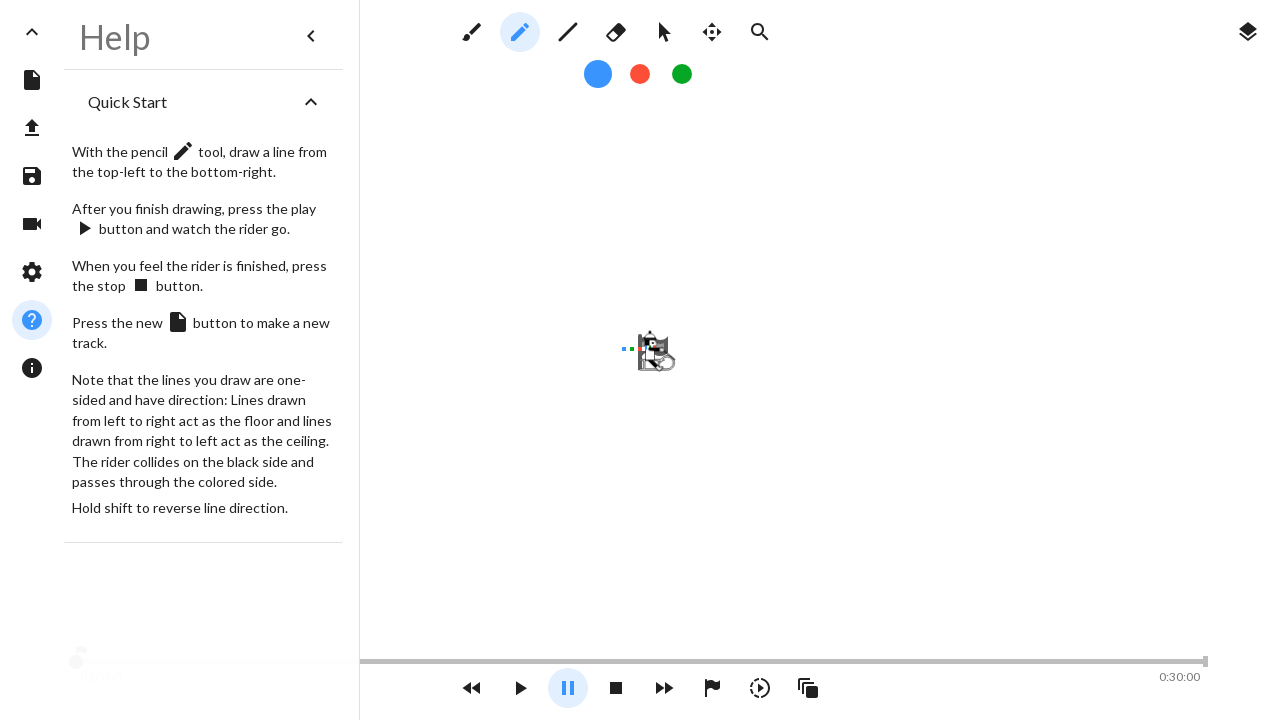